Navigates to a login page, opens a new tab, and then navigates to a registration page in the new tab

Starting URL: https://tutorialsninja.com/demo/index.php?route=account/login

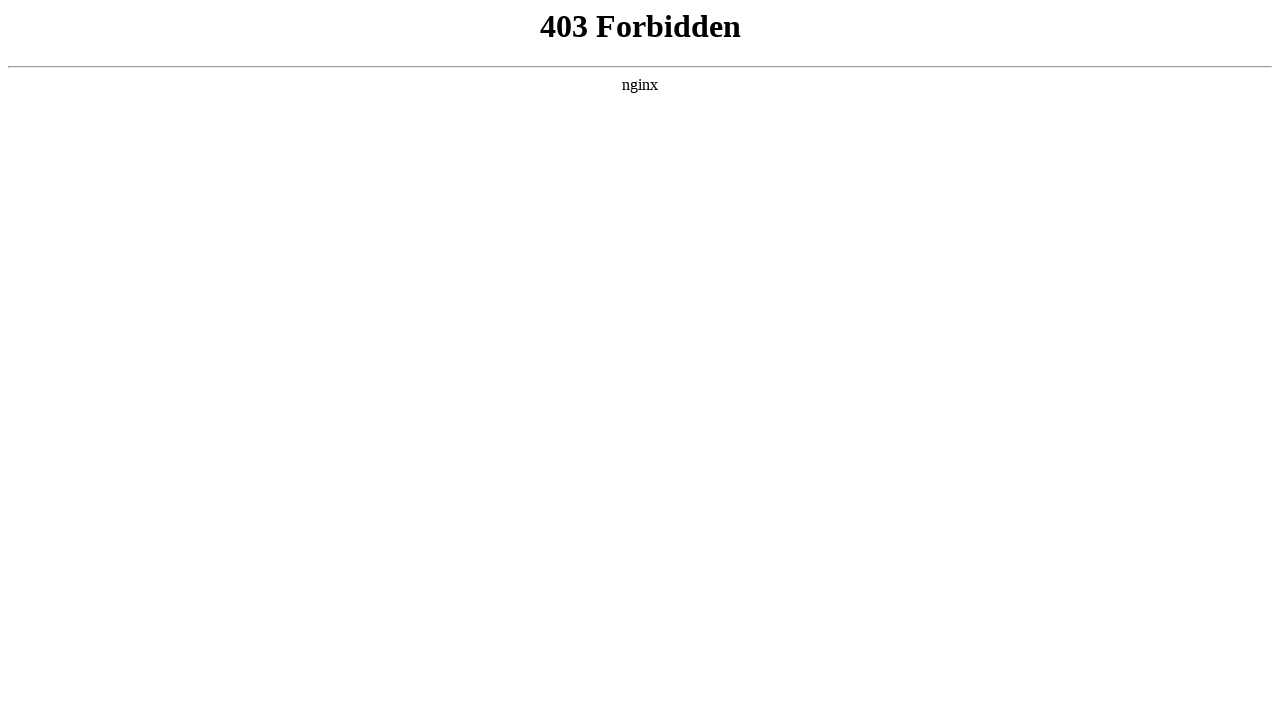

Opened a new tab
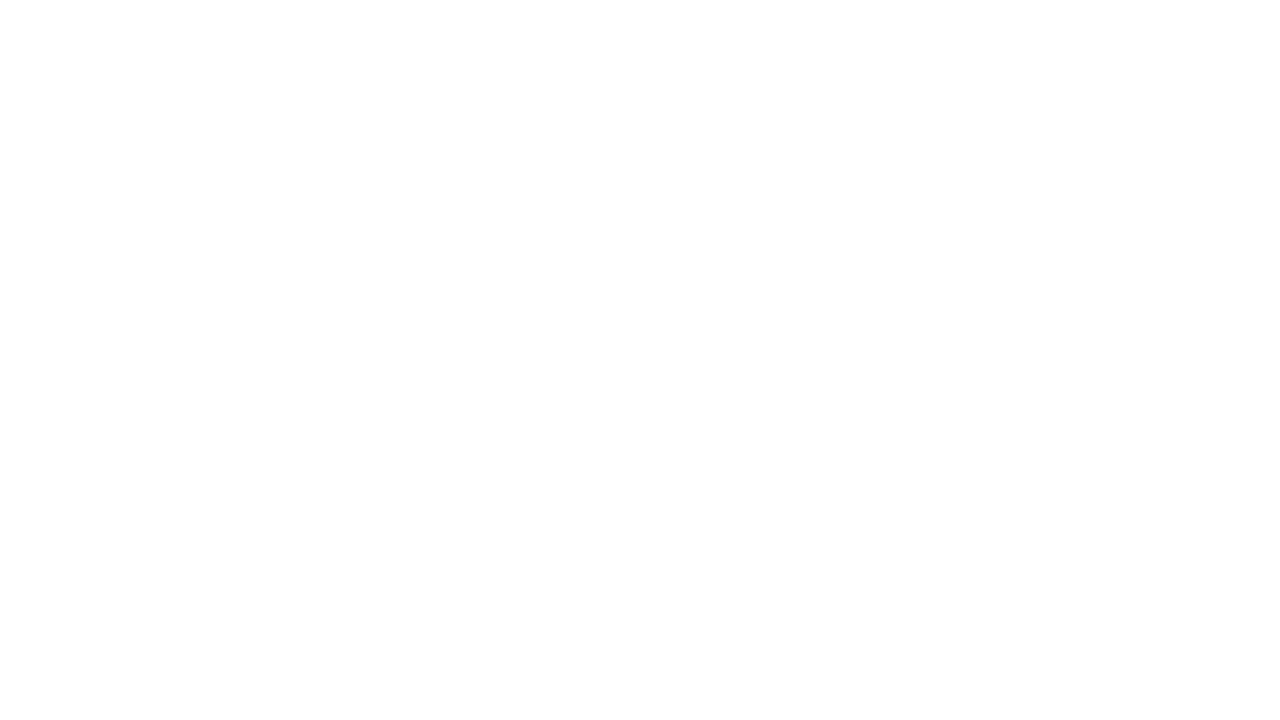

Navigated to registration page in new tab
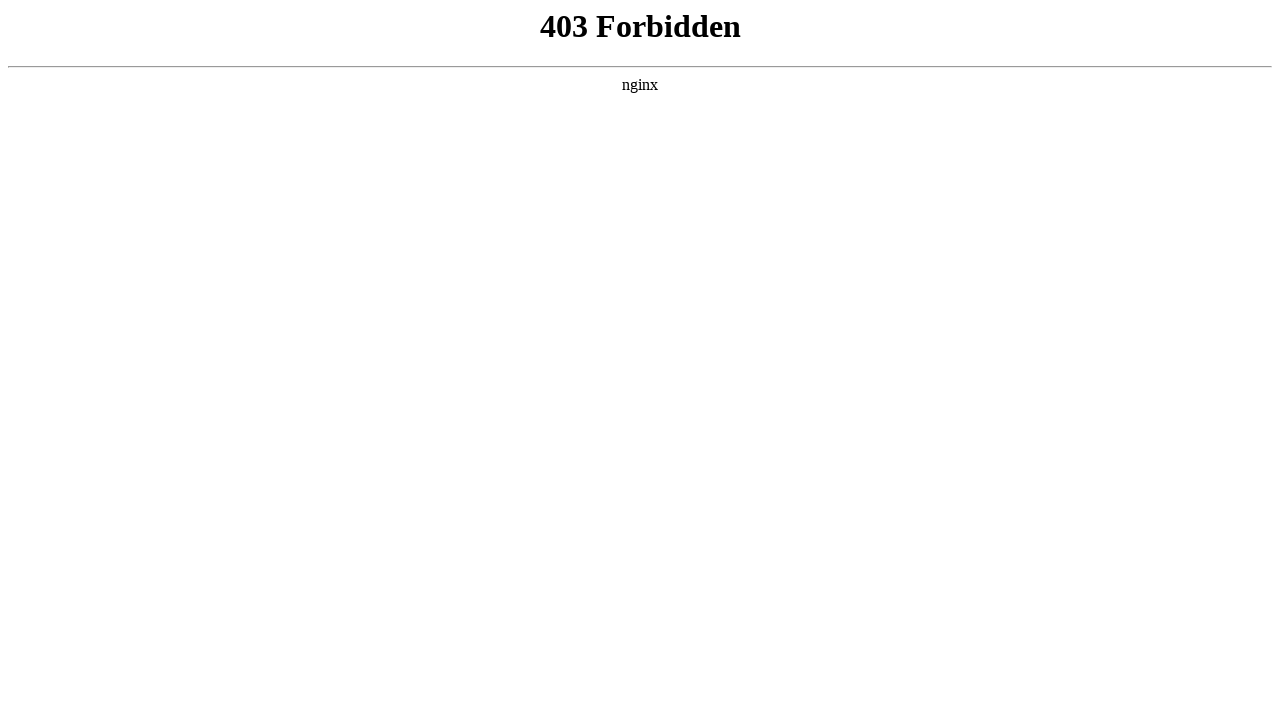

Registration page DOM content loaded
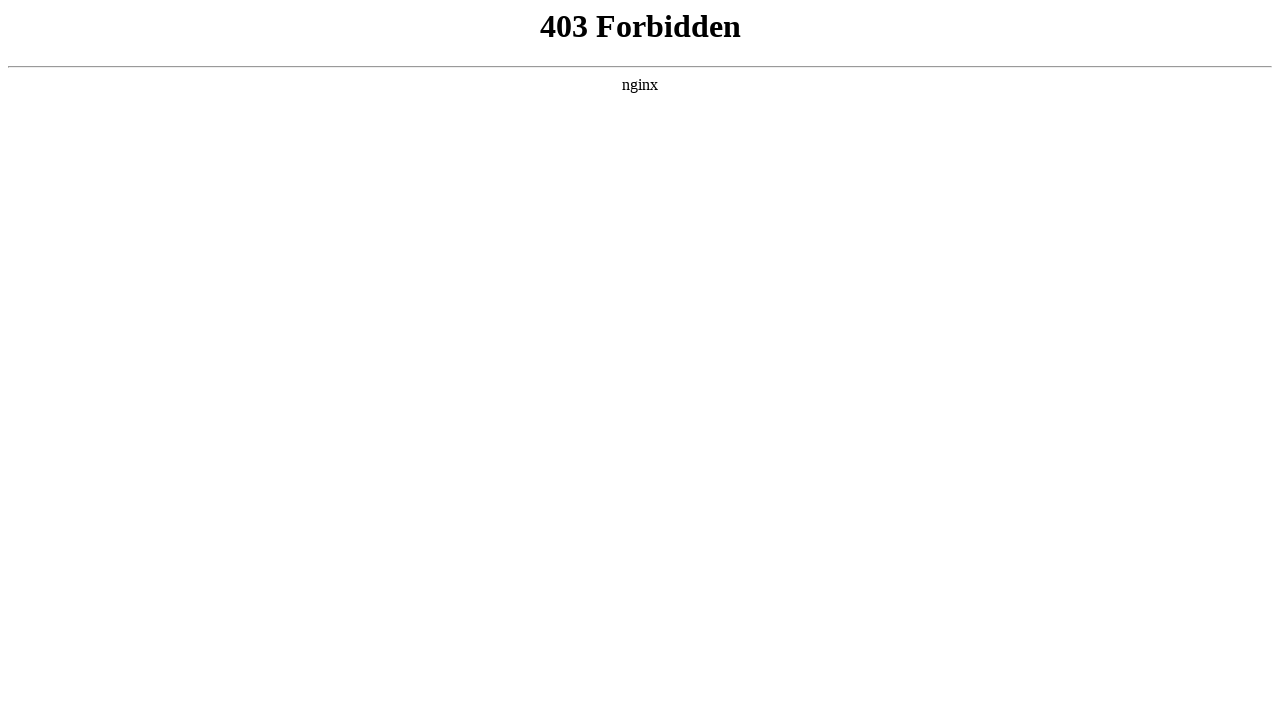

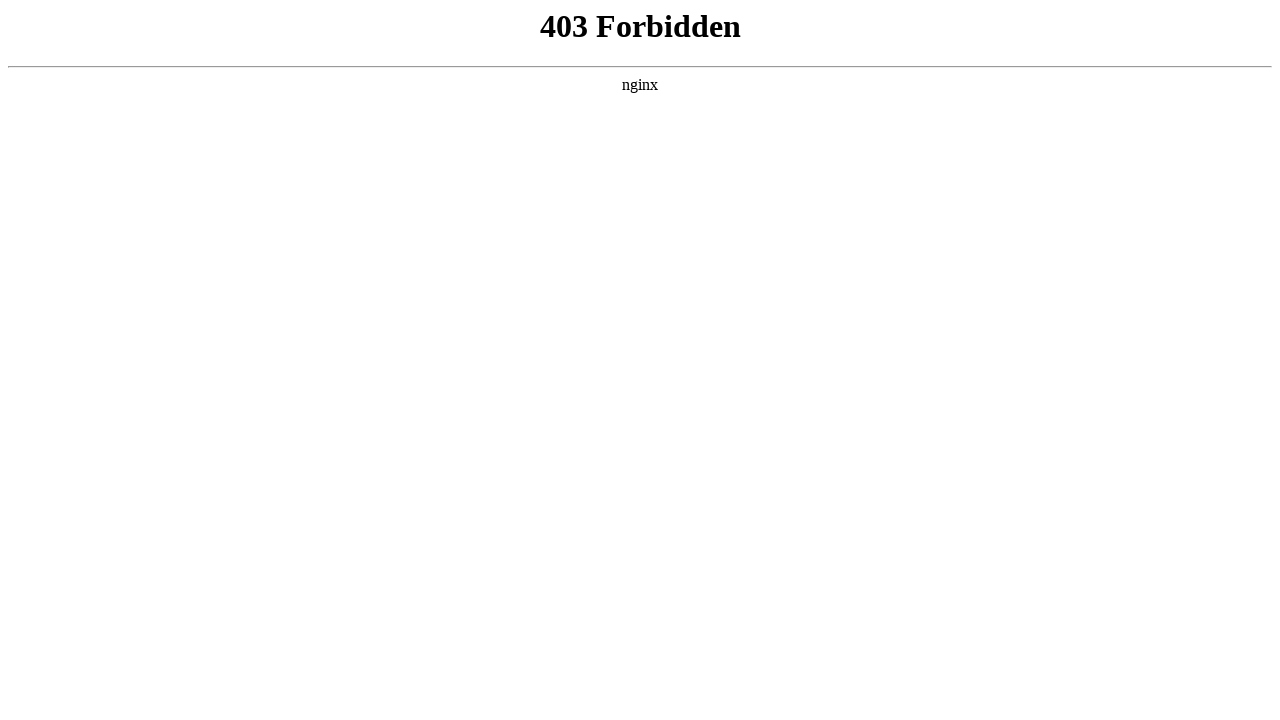